Tests opting out of A/B tests by adding an opt-out cookie after visiting the page, then refreshing to verify the page shows "No A/B Test" heading.

Starting URL: http://the-internet.herokuapp.com/abtest

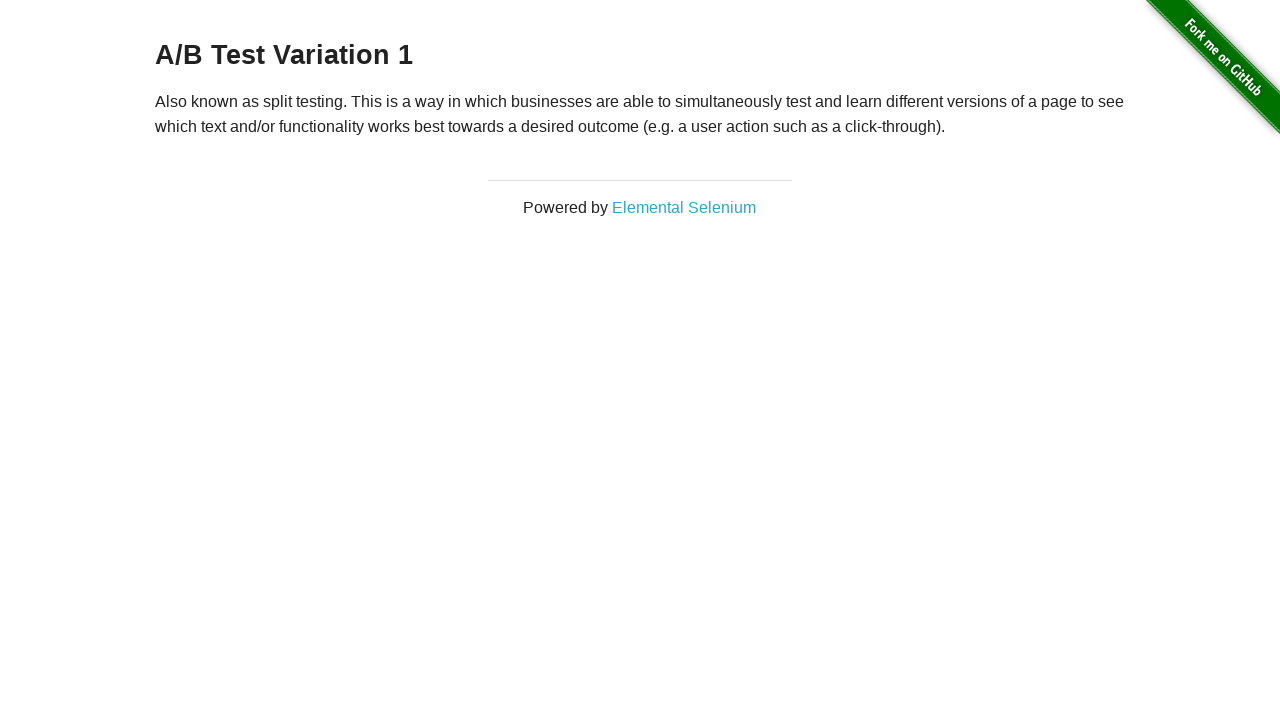

Located h3 heading element
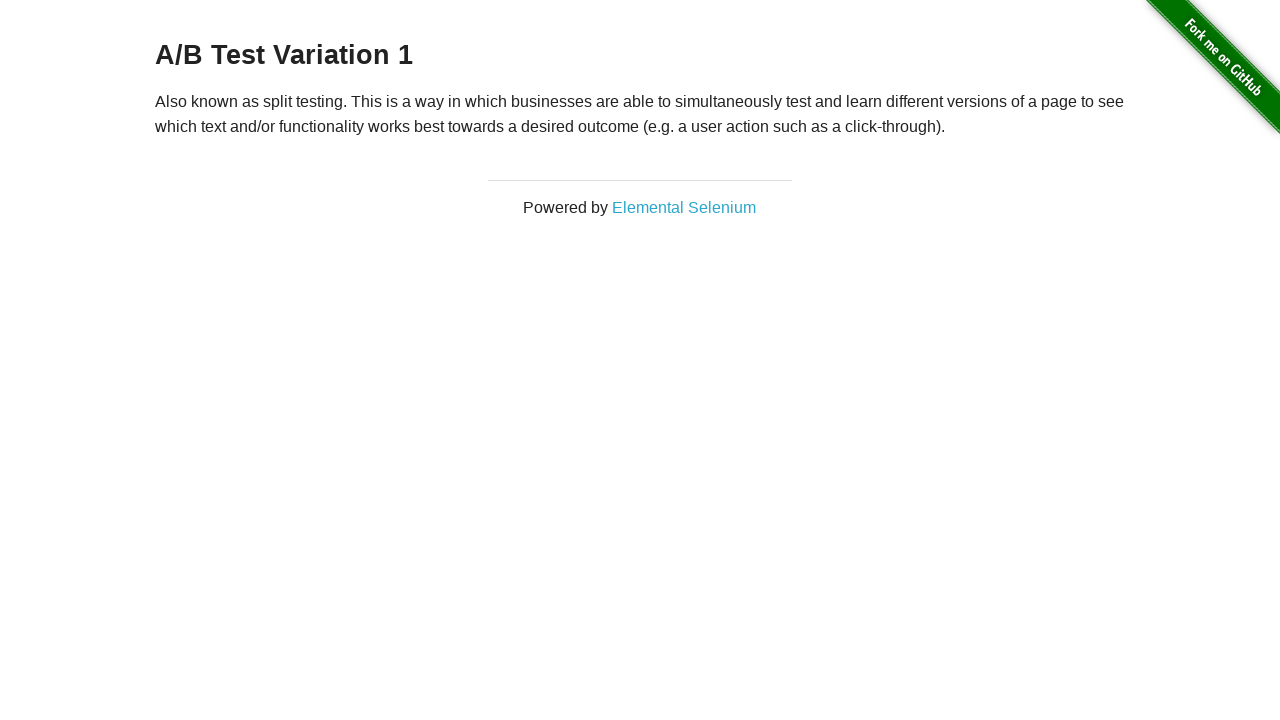

Waited for h3 heading to appear
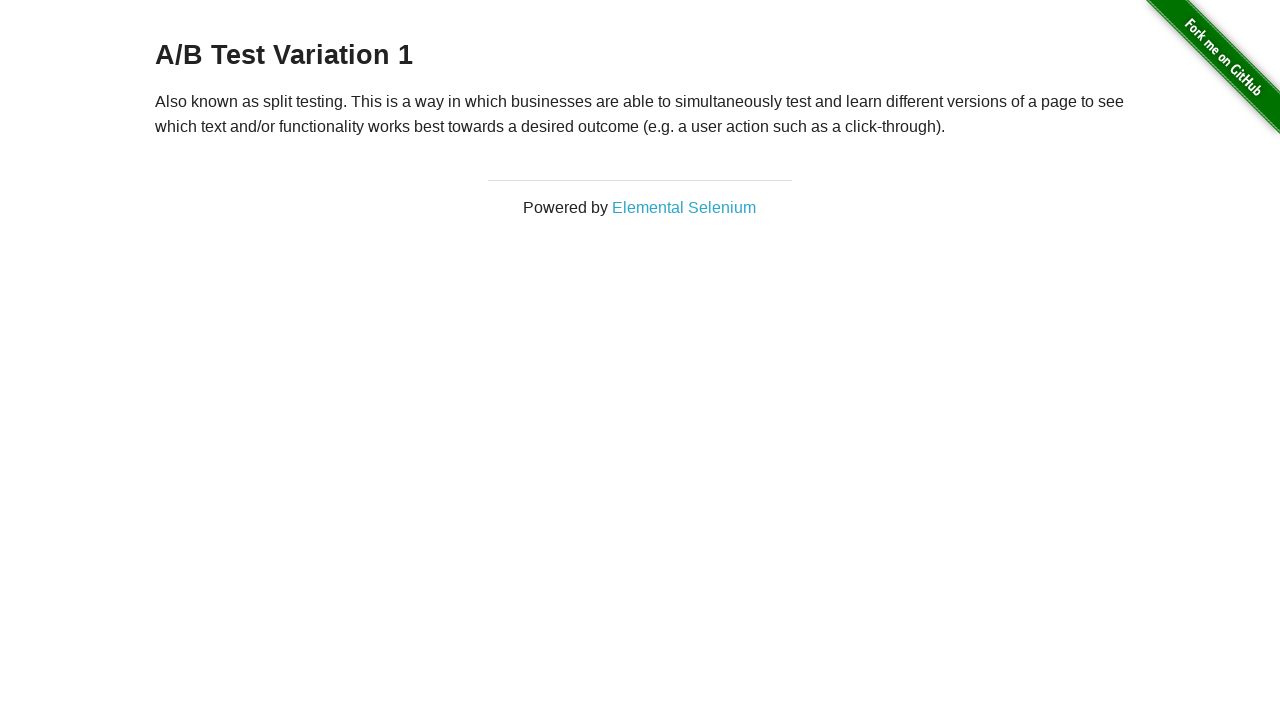

Retrieved initial h3 text content: 'A/B Test Variation 1'
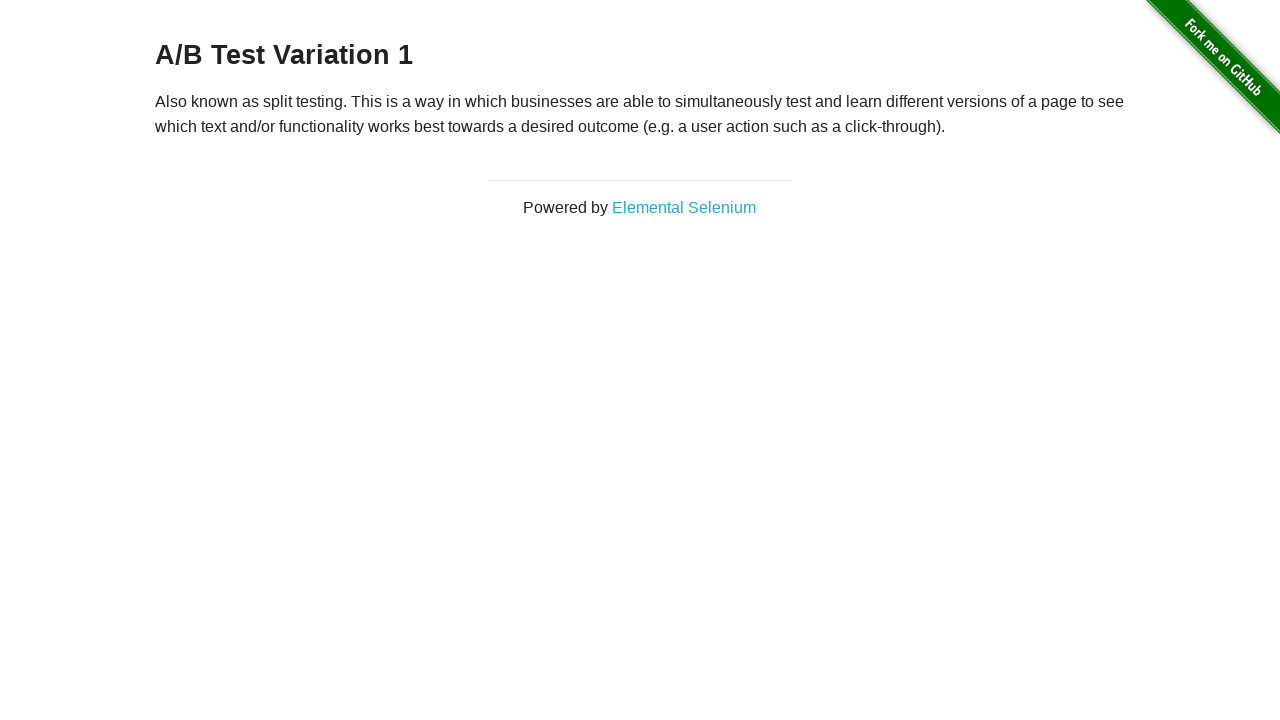

Verified initial heading starts with 'A/B Test'
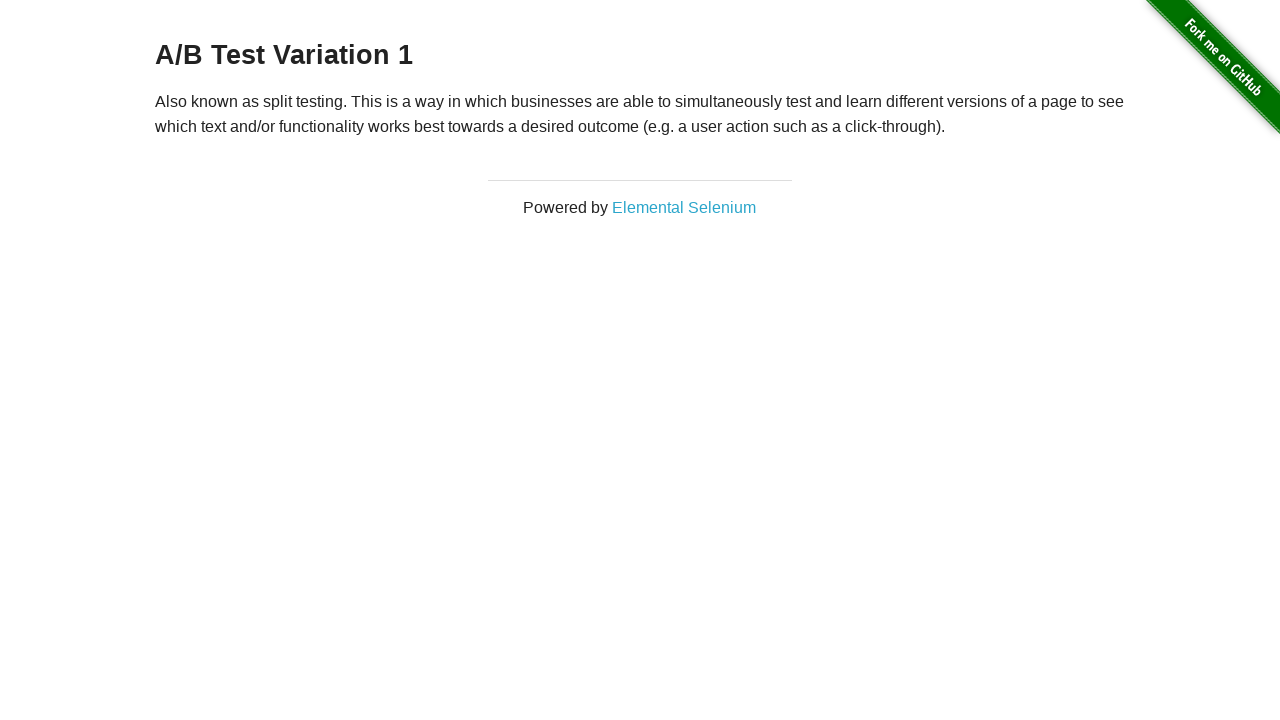

Added optimizelyOptOut cookie to browser context
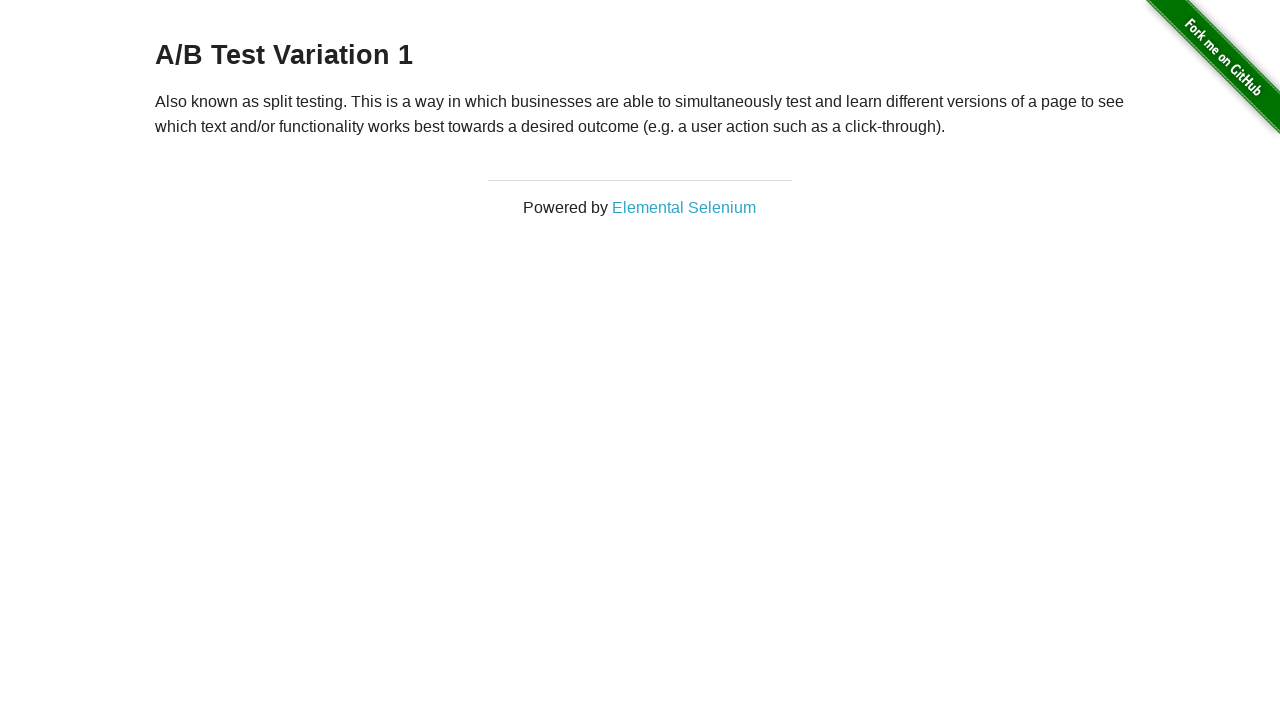

Reloaded page after adding opt-out cookie
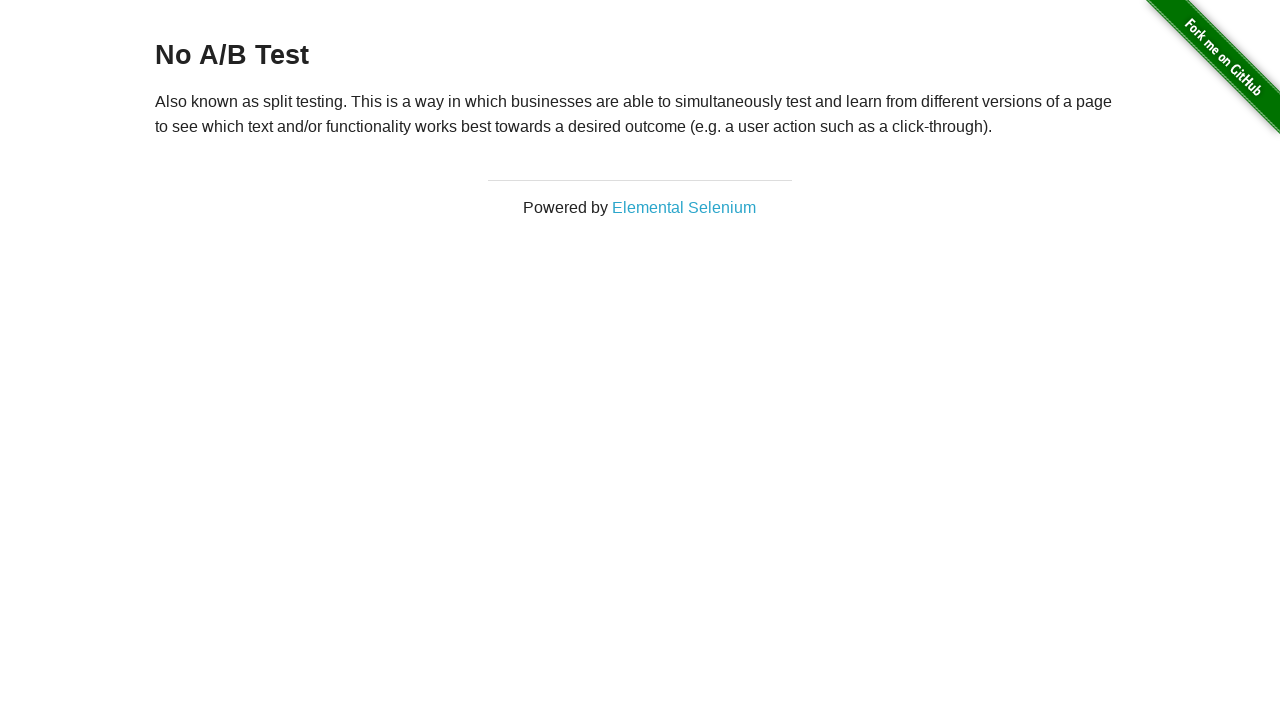

Waited for h3 heading after page reload
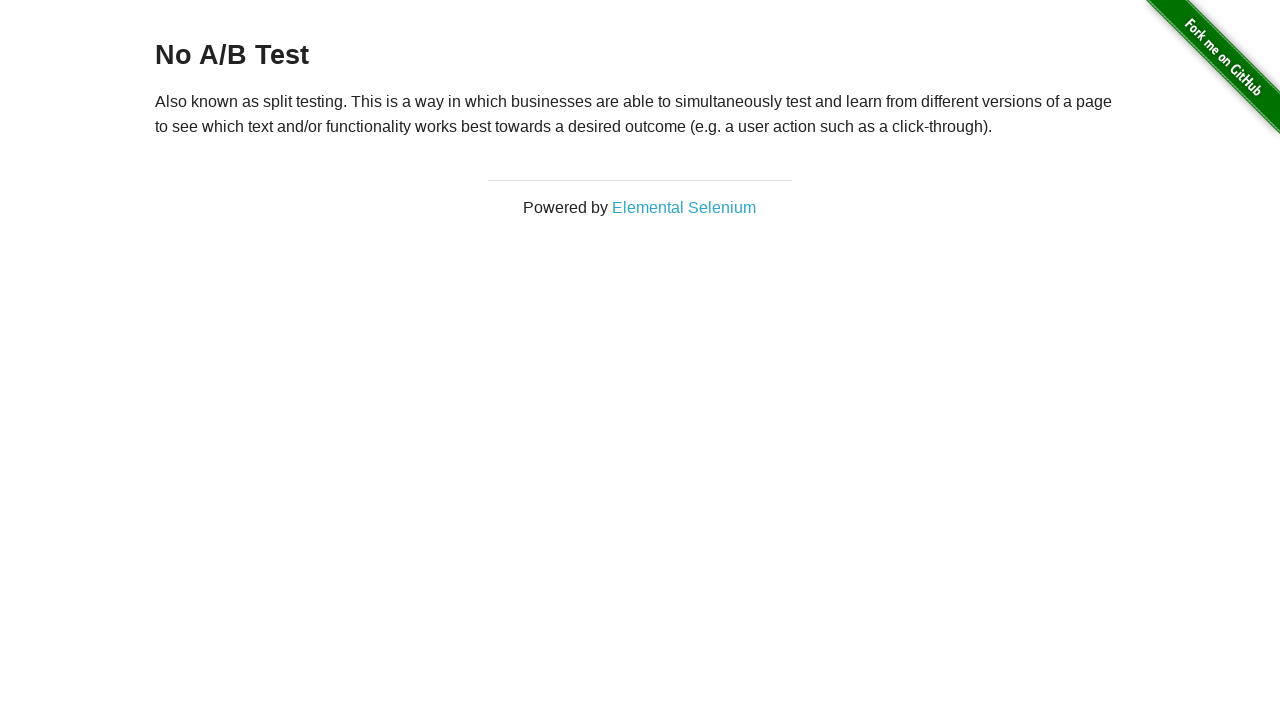

Retrieved h3 text after opt-out: 'No A/B Test'
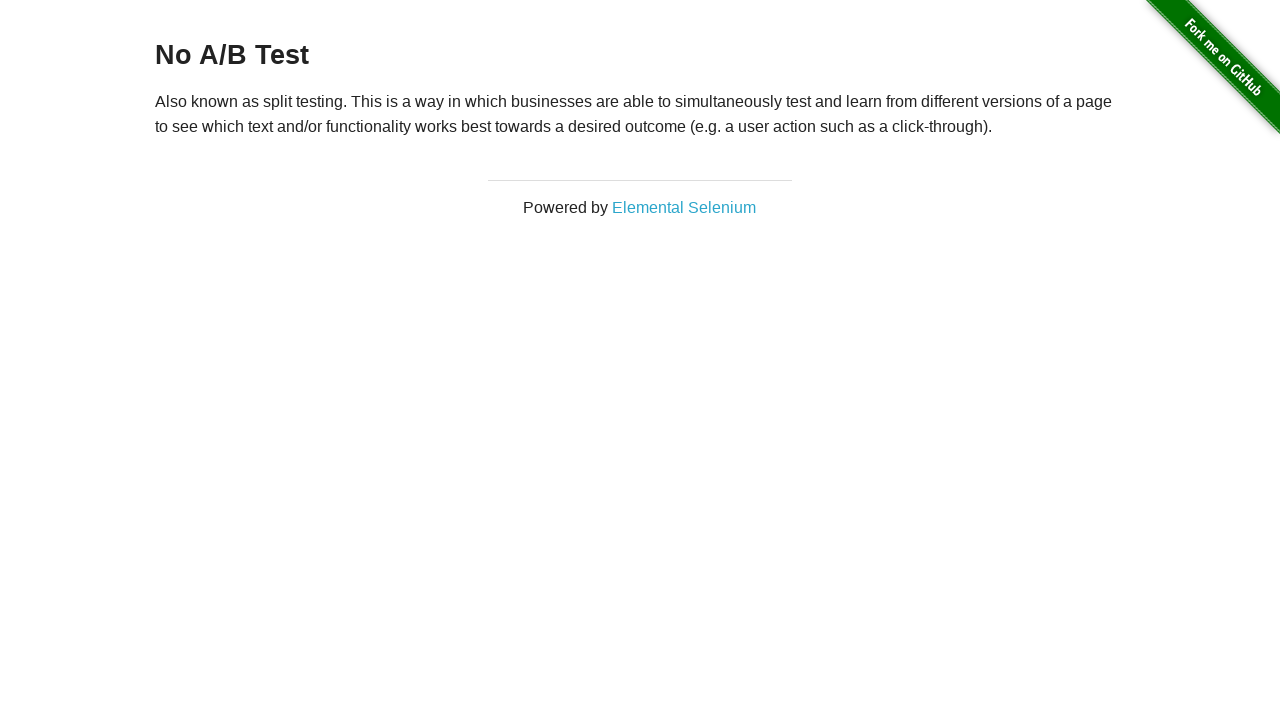

Verified heading now starts with 'No A/B Test' - opt-out successful
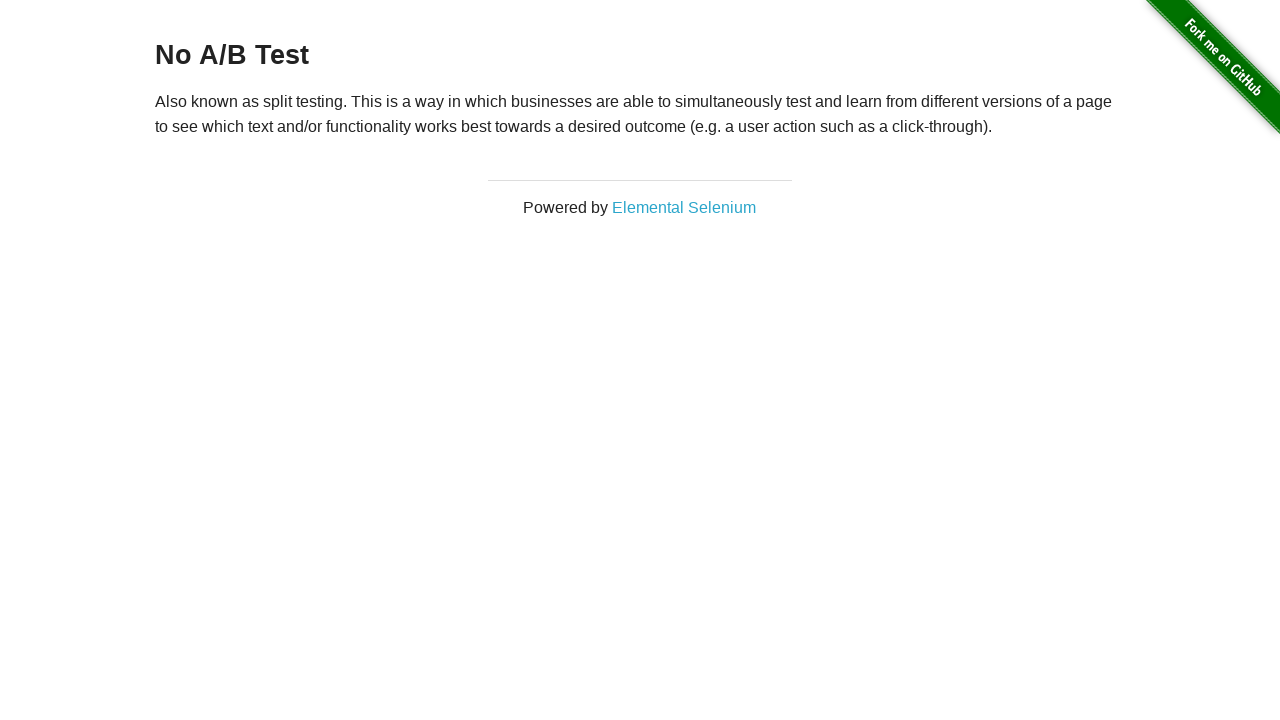

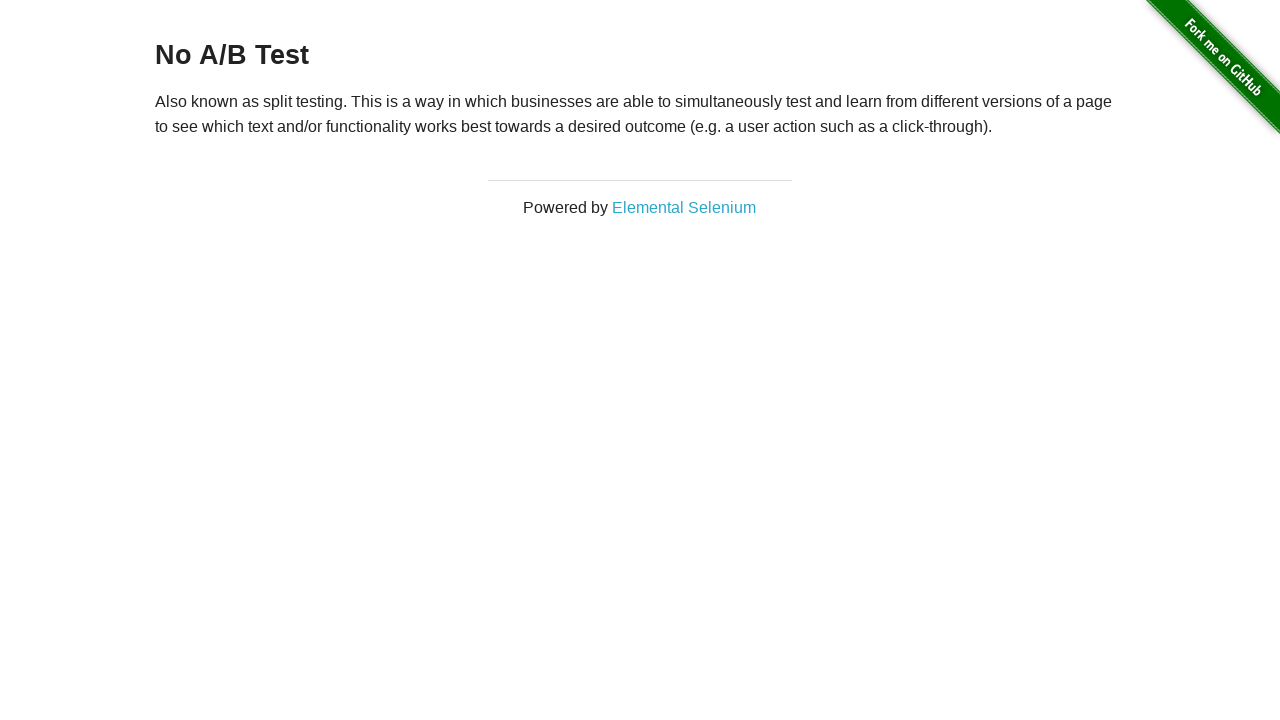